Navigates to the Selenium WebDriver Java demo homepage and clicks on the "Web form" link to open the web form page

Starting URL: https://bonigarcia.dev/selenium-webdriver-java/

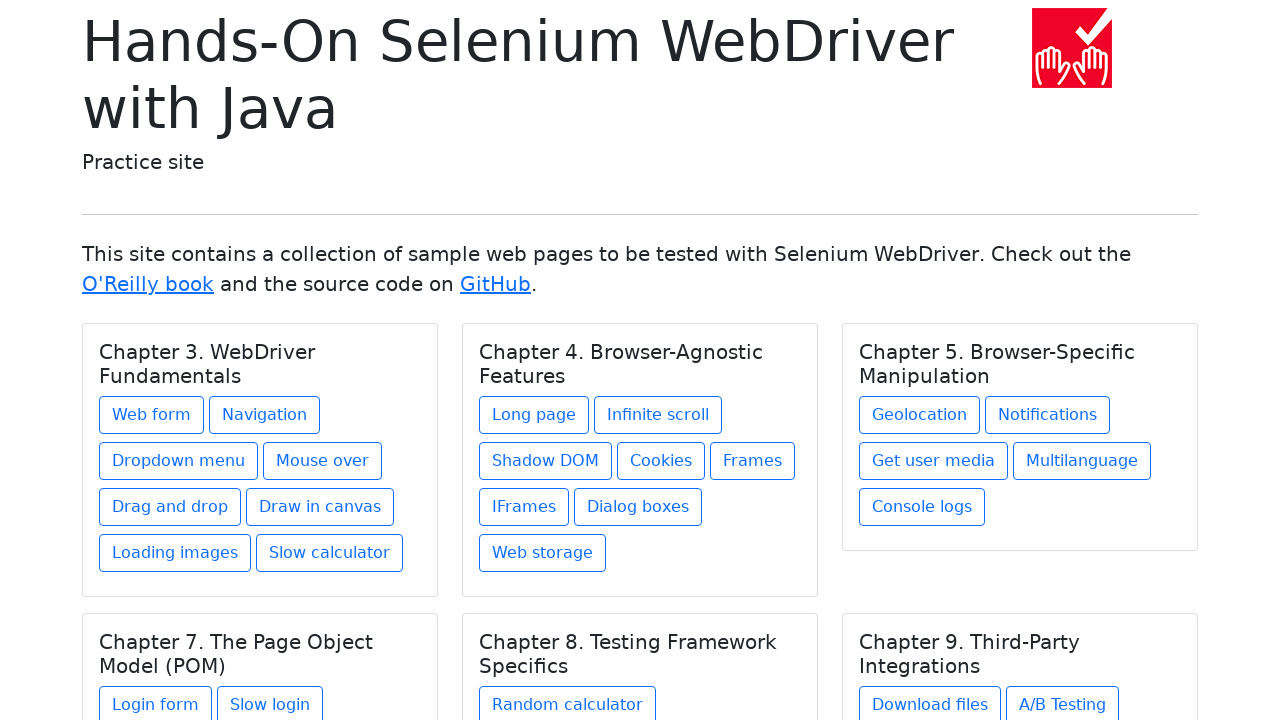

Clicked on the 'Web form' link at (152, 415) on internal:text="Web form"i
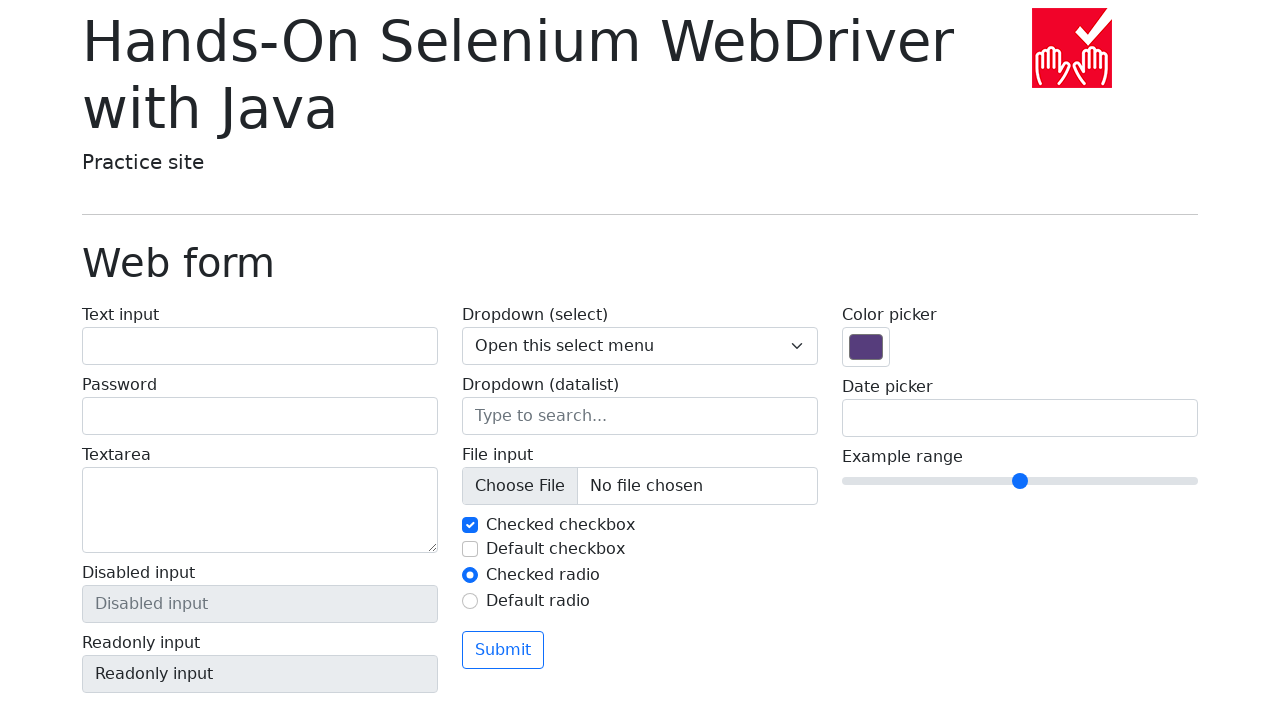

Web form page loaded (domcontentloaded)
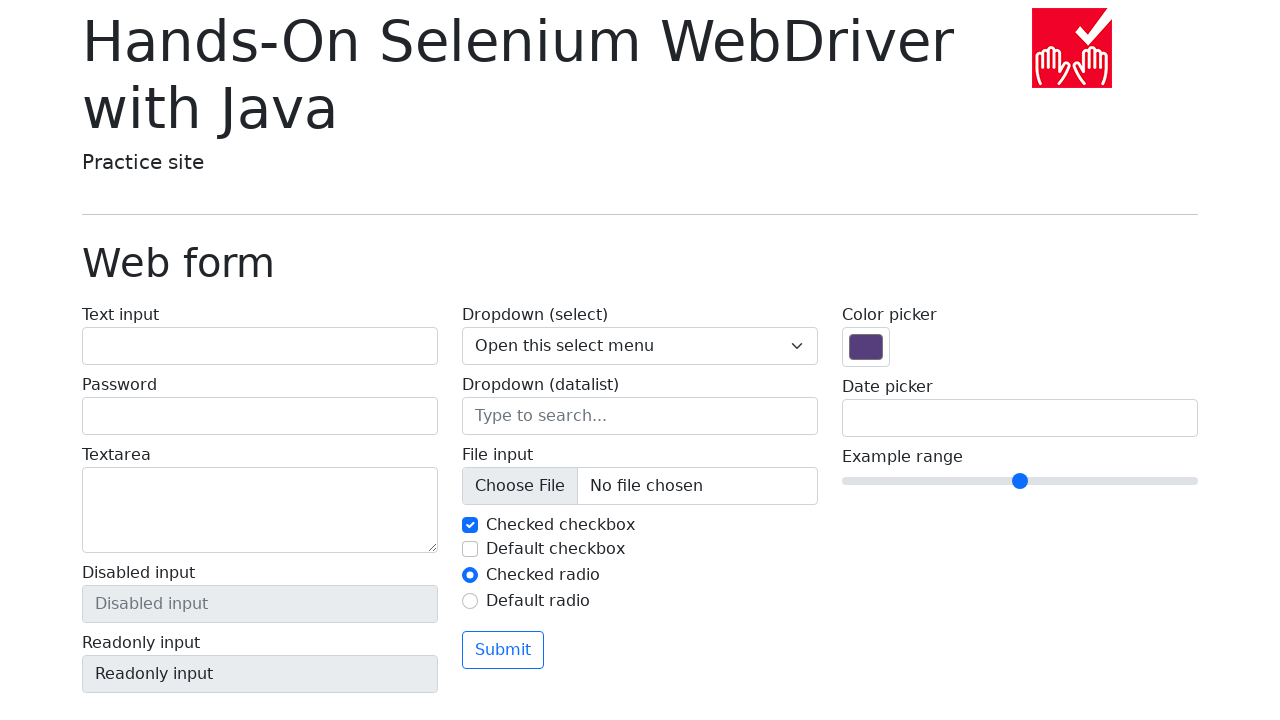

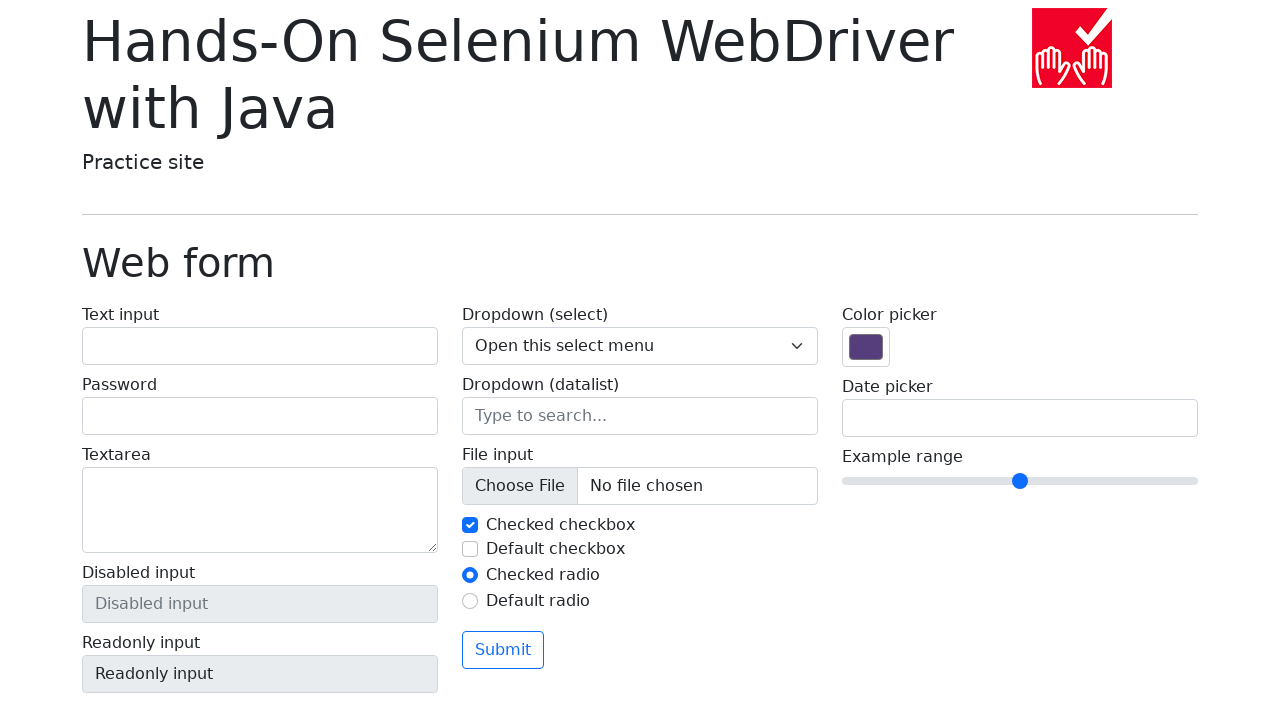